Tests the ANZ Bank home loan borrowing calculator by filling out a form with personal financial details including income, expenses, and existing loans, then submitting to calculate borrowing capacity.

Starting URL: https://www.anz.com.au/personal/home-loans/calculators-tools/much-borrow/

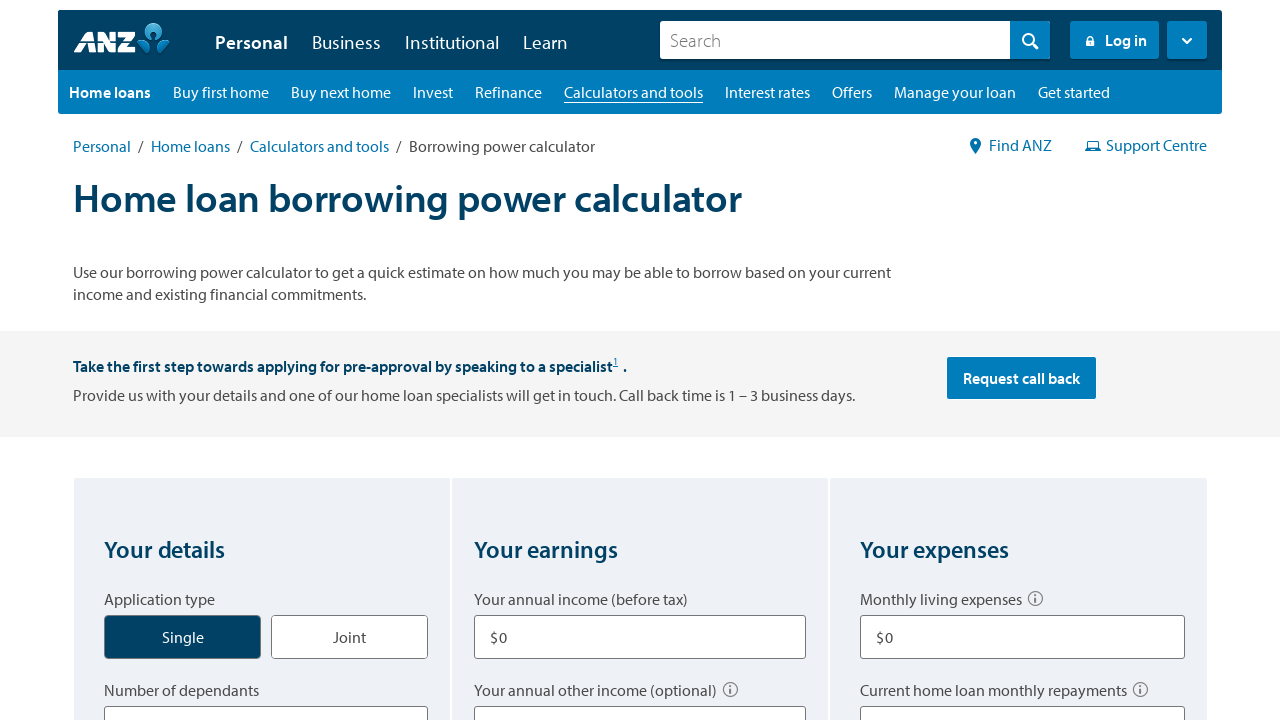

Clicked 'Single' application type option at (183, 637) on xpath=//*[@for='application_type_single']
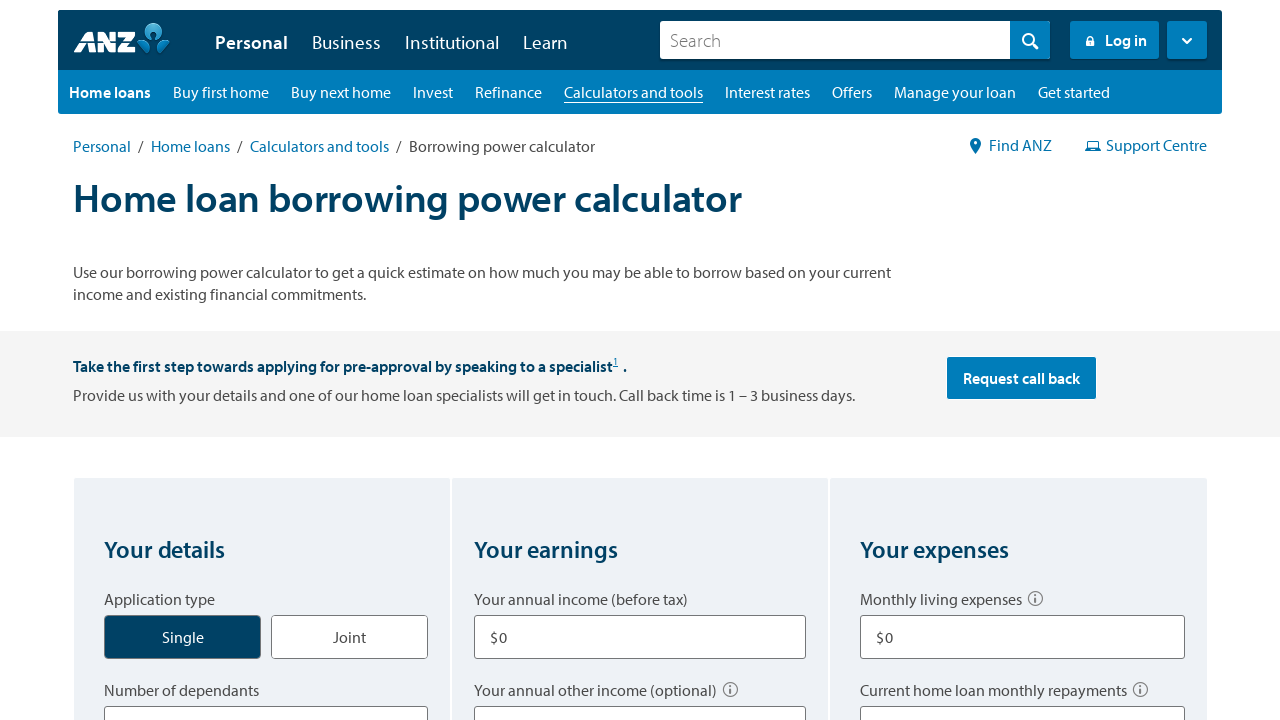

Selected first option for number of dependants on //*[@title='Number of dependants']
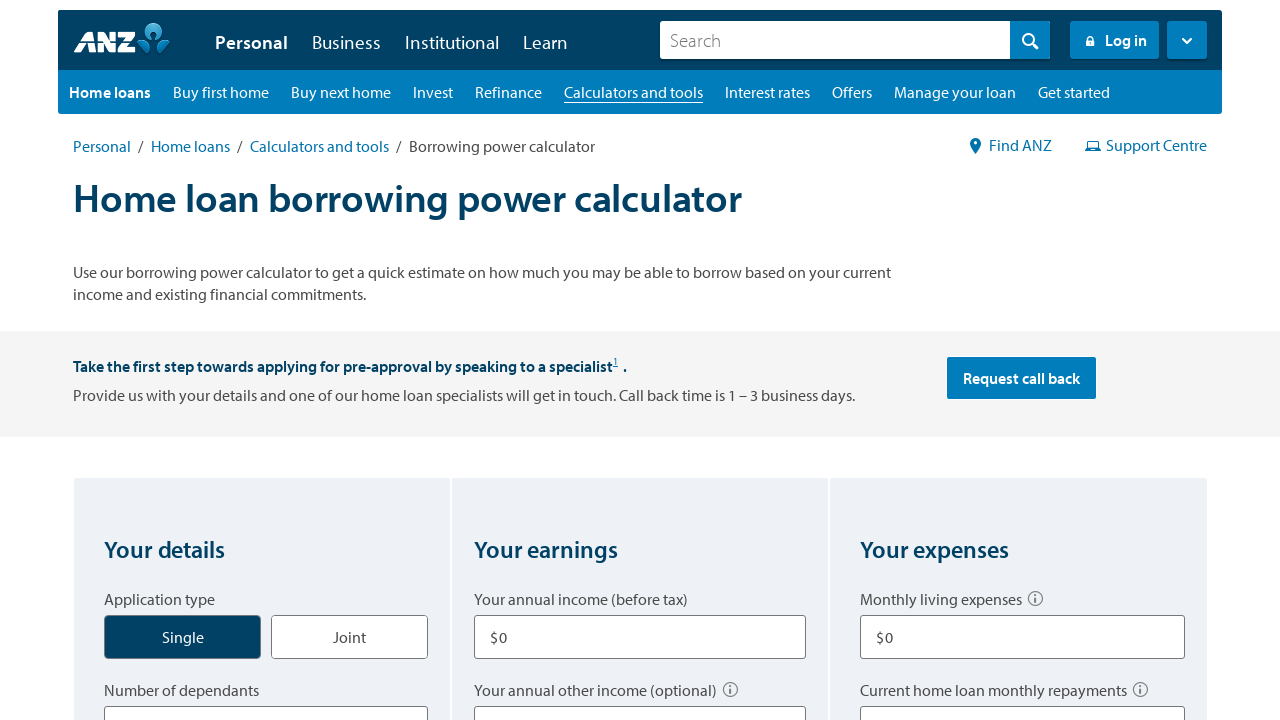

Clicked 'Home' borrow type option at (162, 361) on xpath=//*[@for='borrow_type_home']
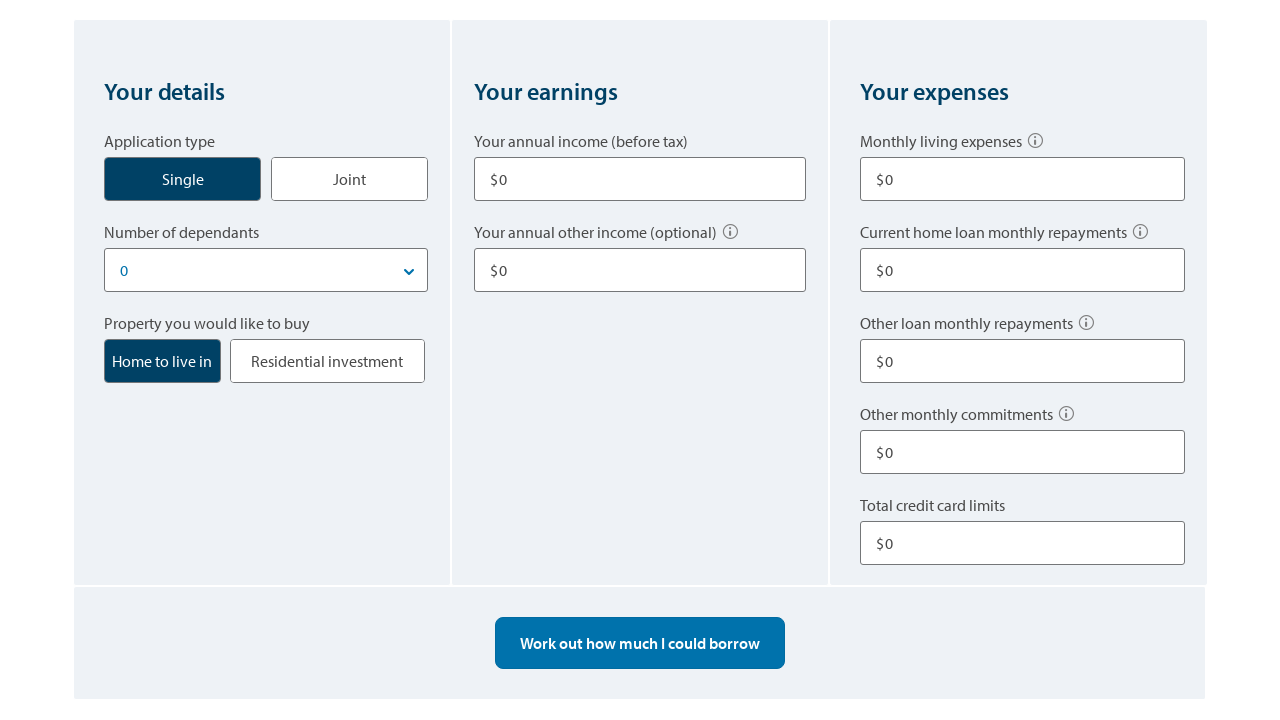

Entered annual income of $80,000 on (//*[@value='0'])[1]
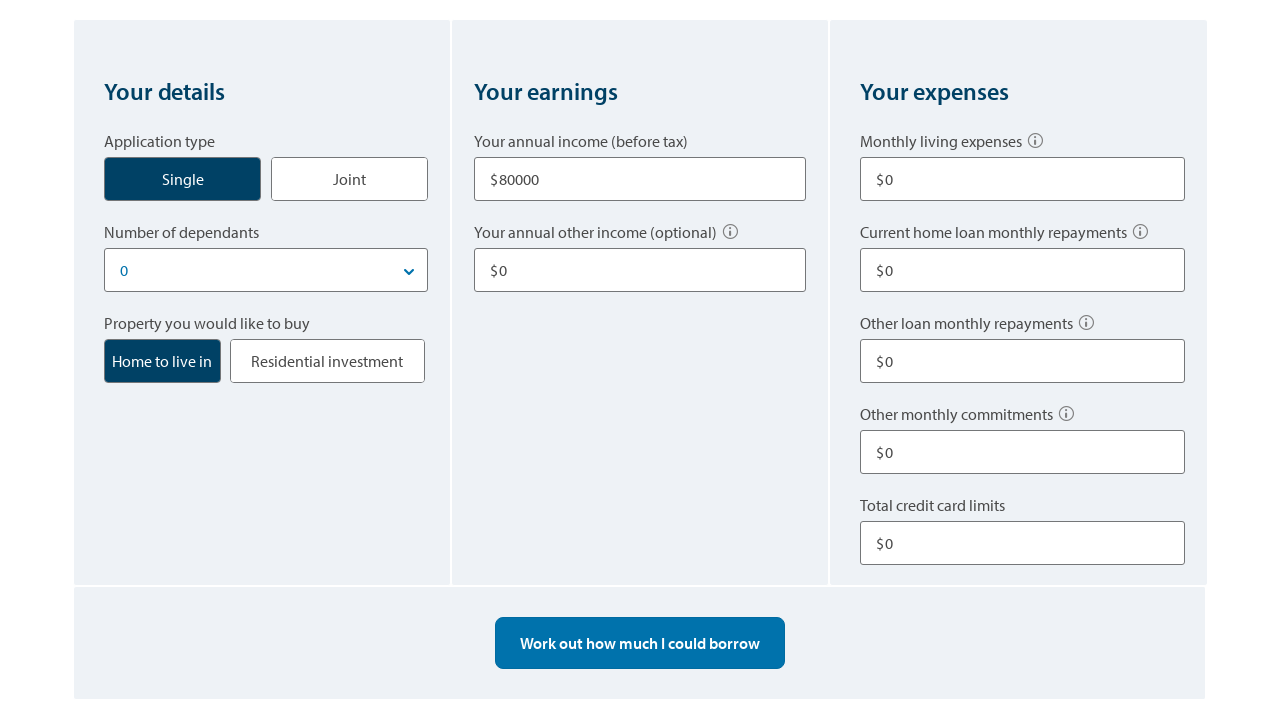

Entered other income of $10,000 on (//*[@value='0'])[2]
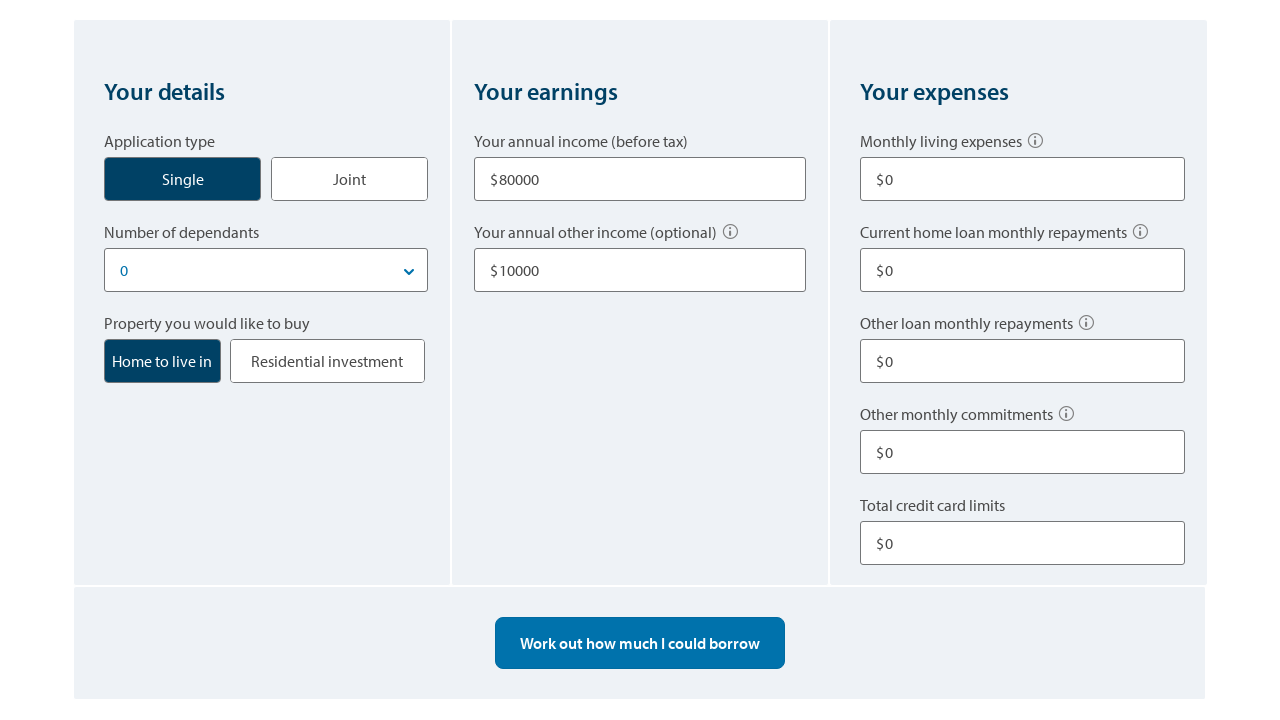

Entered living expenses of $500 on //*[@class='required']
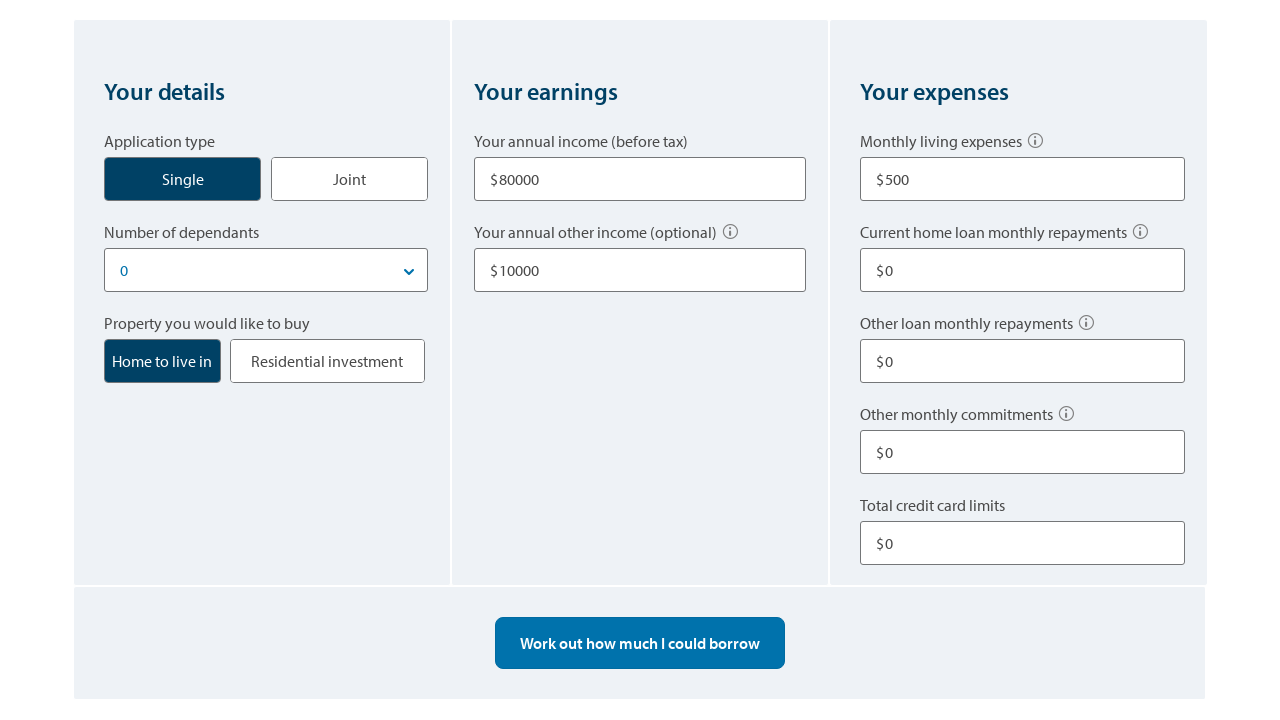

Entered home loans value of $0 on #homeloans
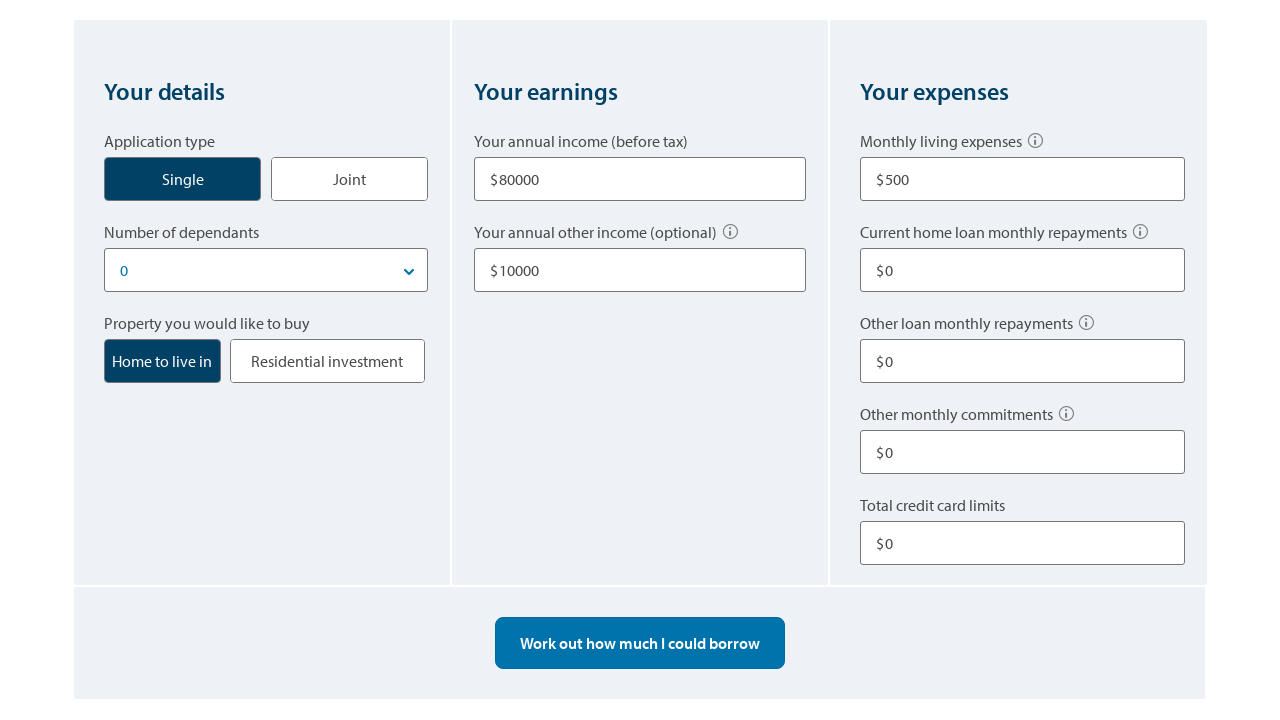

Entered other loans value of $100 on #otherloans
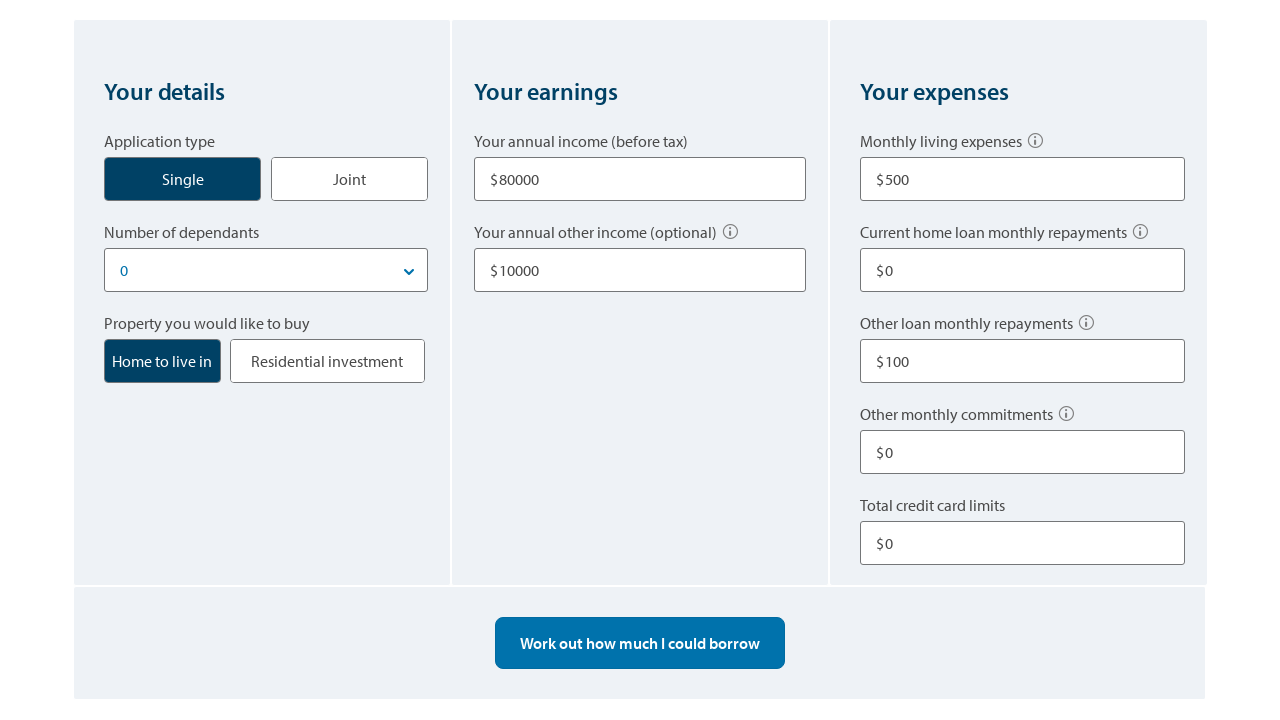

Entered credit card limit of $0 on (//*[@value='0'])[8]
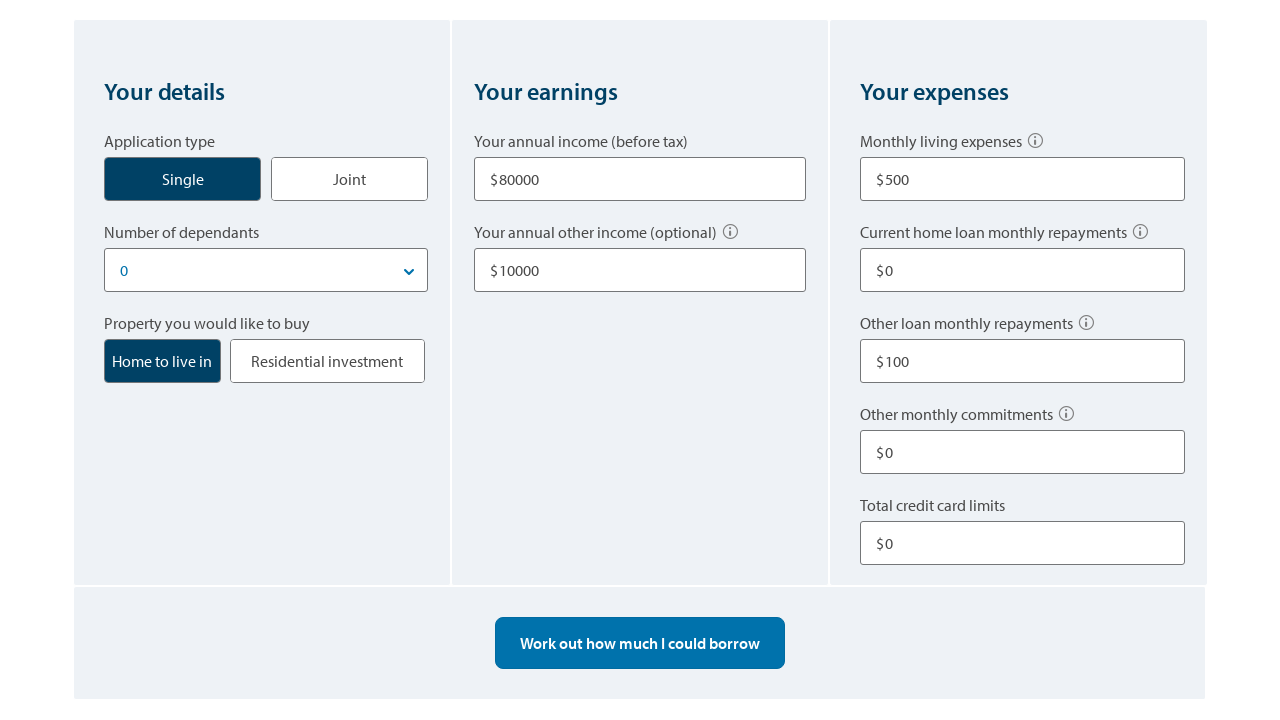

Entered additional field value of $10,000 on (//*[@value='0'])[9]
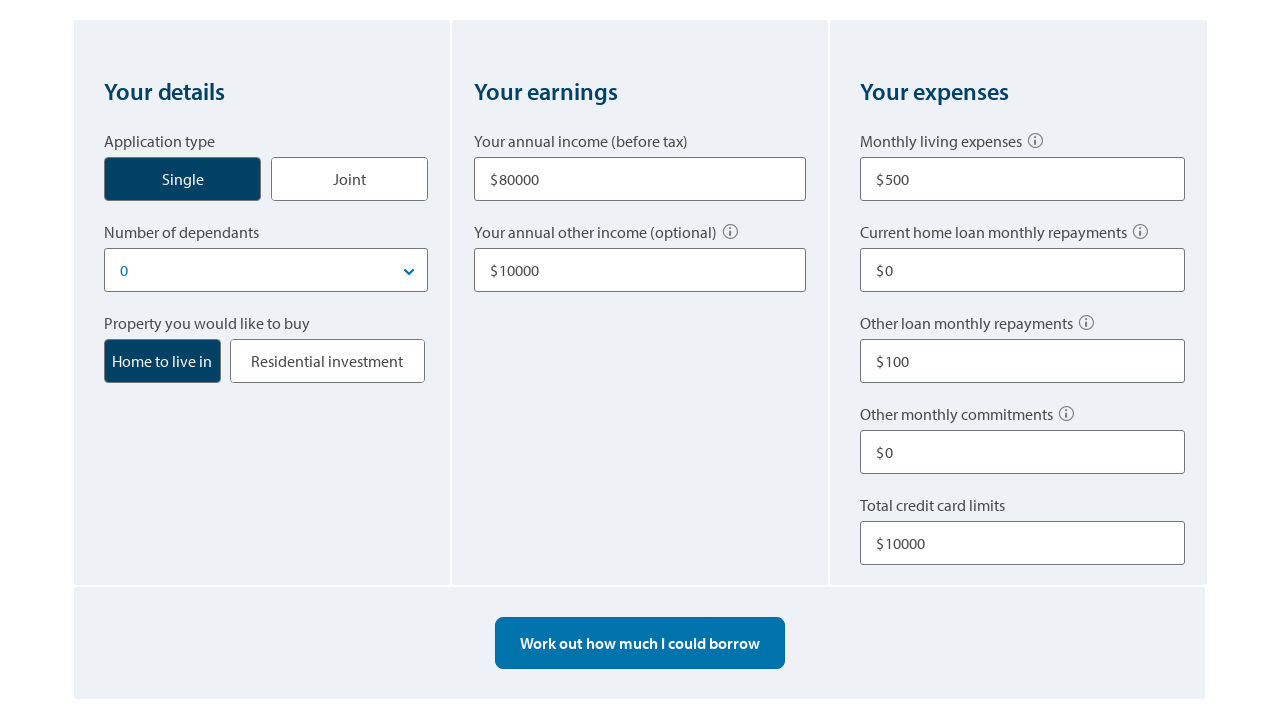

Clicked calculate button to compute borrowing capacity at (640, 643) on #btnBorrowCalculater
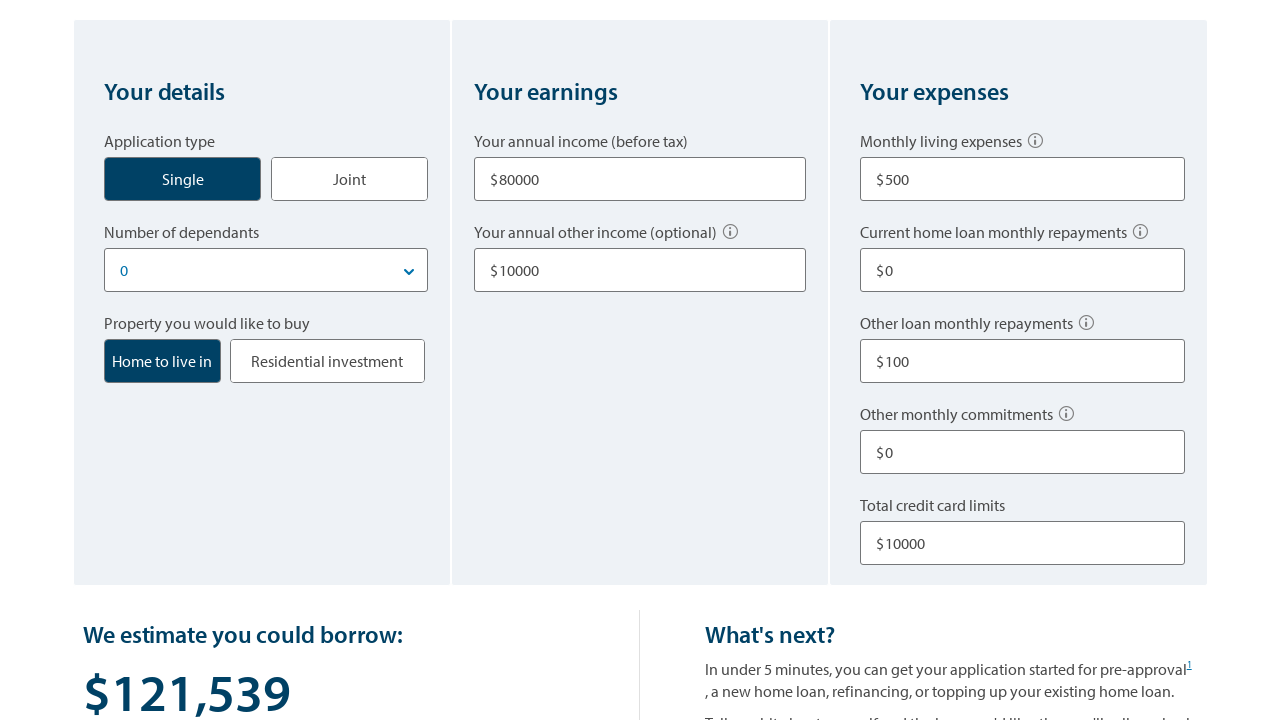

Waited 2 seconds for borrowing calculation results to load
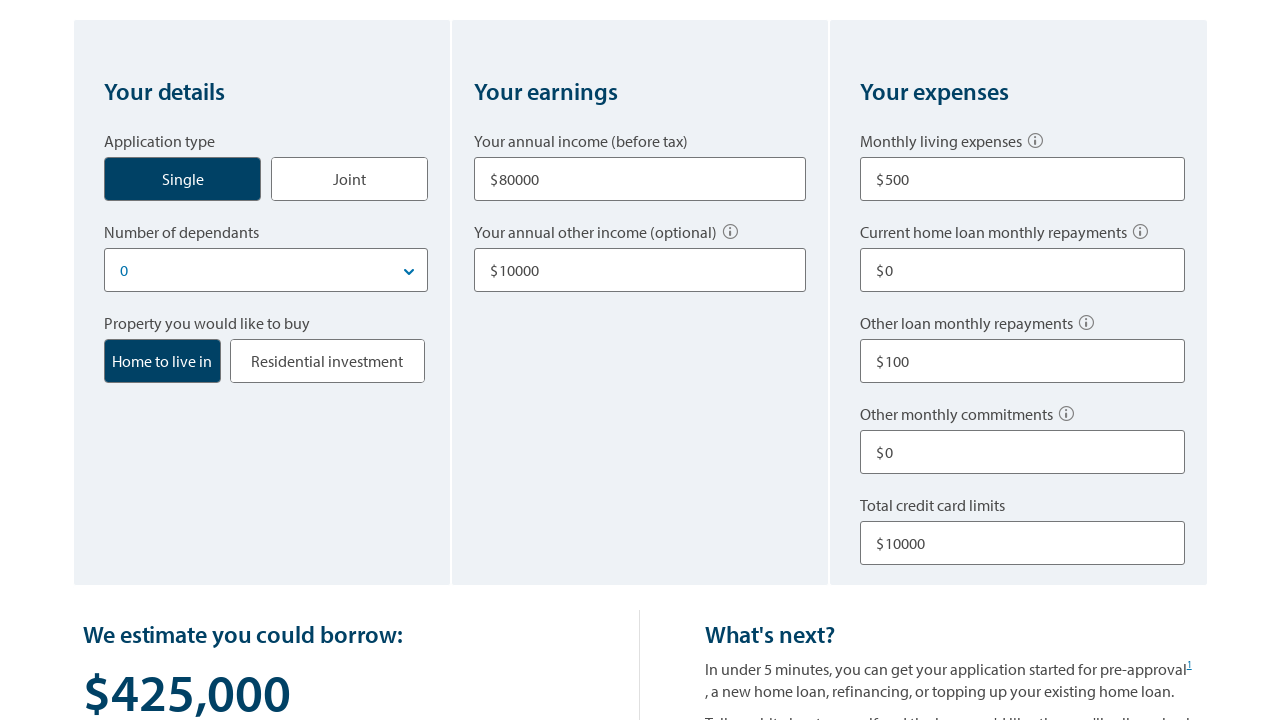

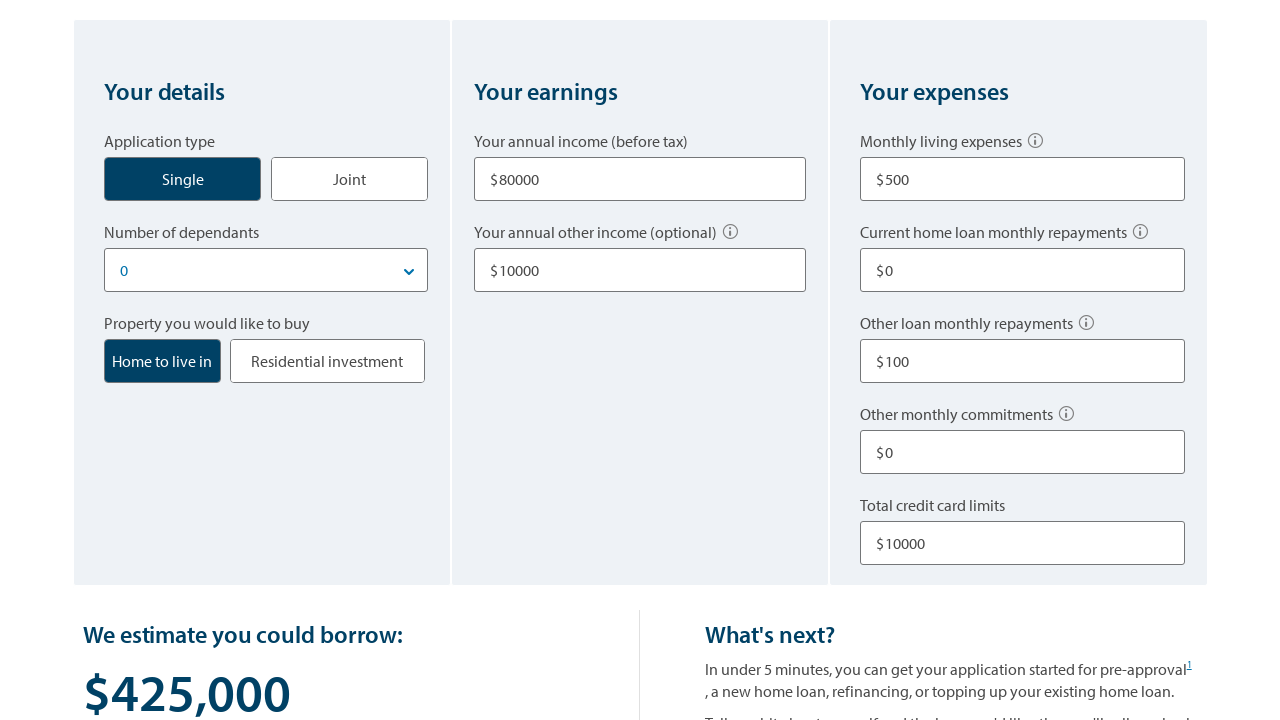